Tests form validation by submitting with empty username and password fields separately to verify error messages are displayed

Starting URL: https://www.saucedemo.com/

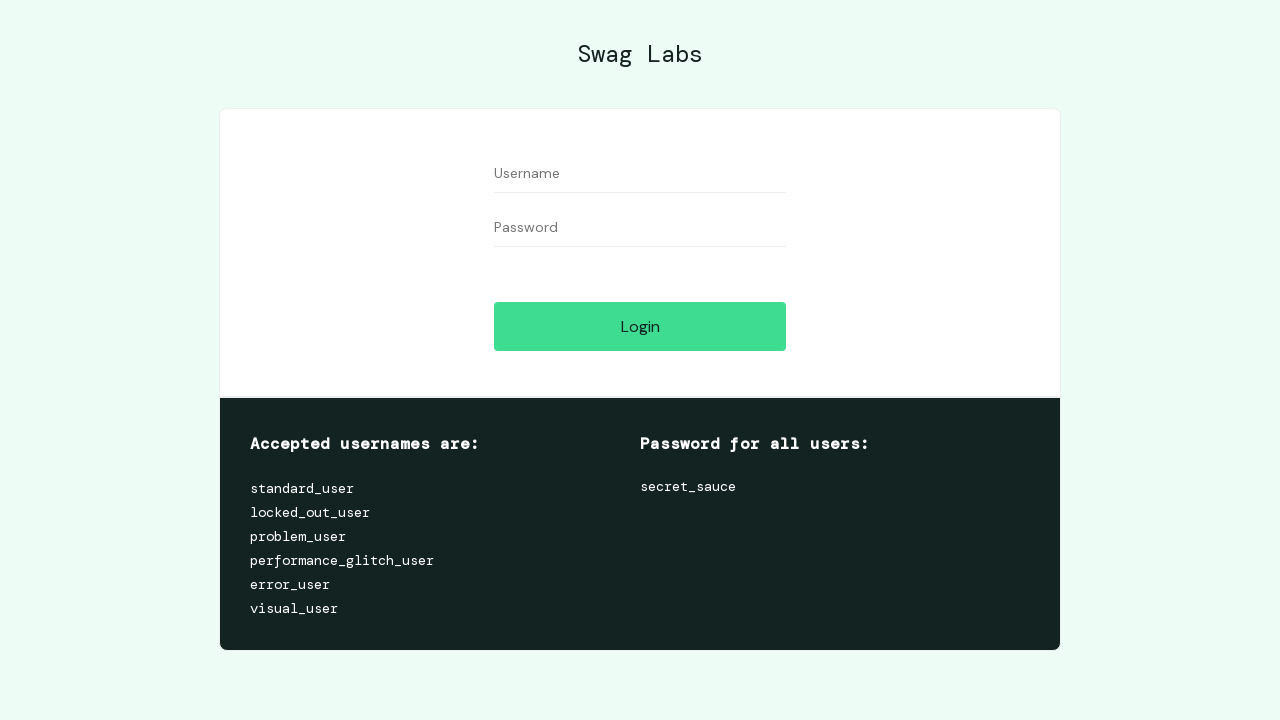

Filled password field with 'secret_sauce' on #password
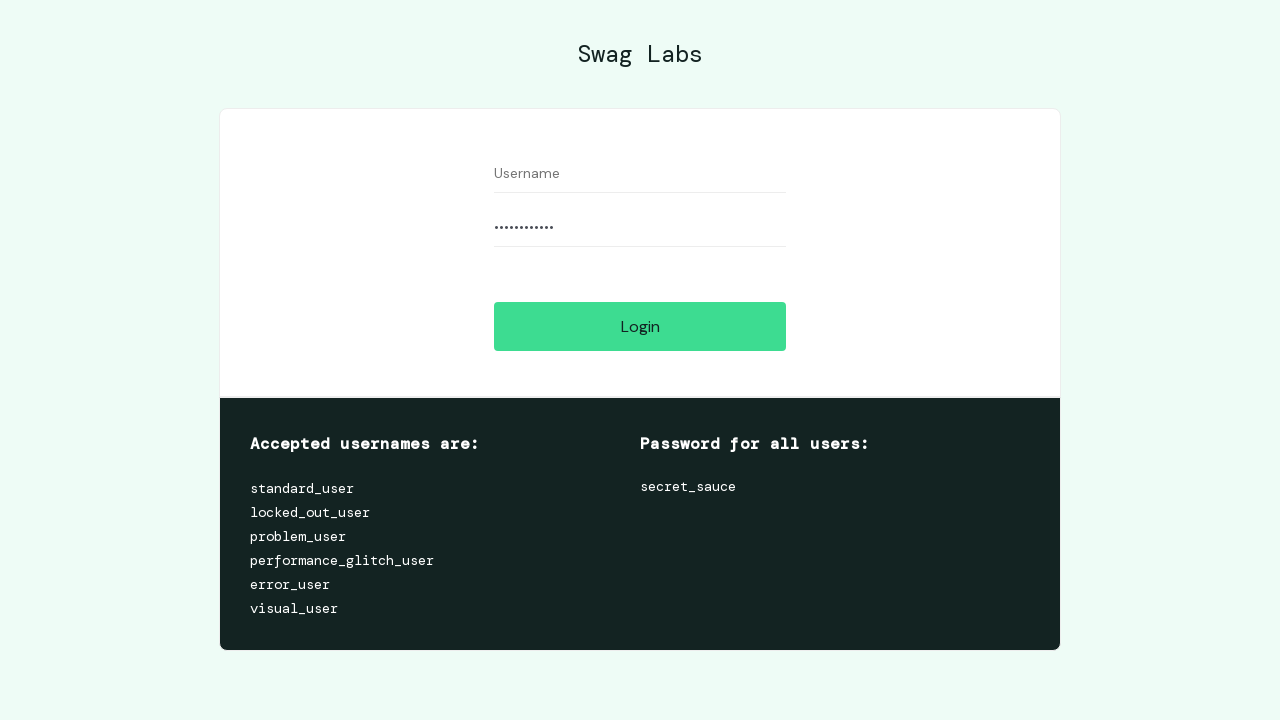

Clicked login button to submit form with empty username at (640, 326) on #login-button
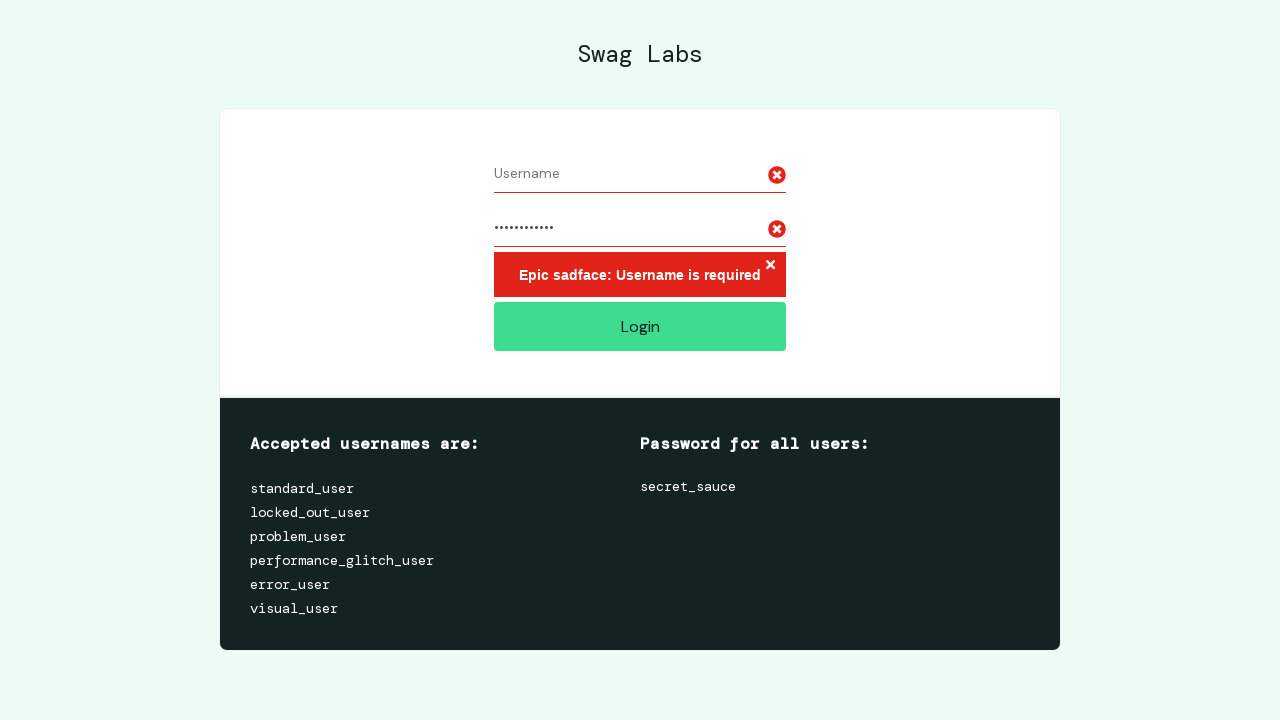

Error message displayed for empty username field
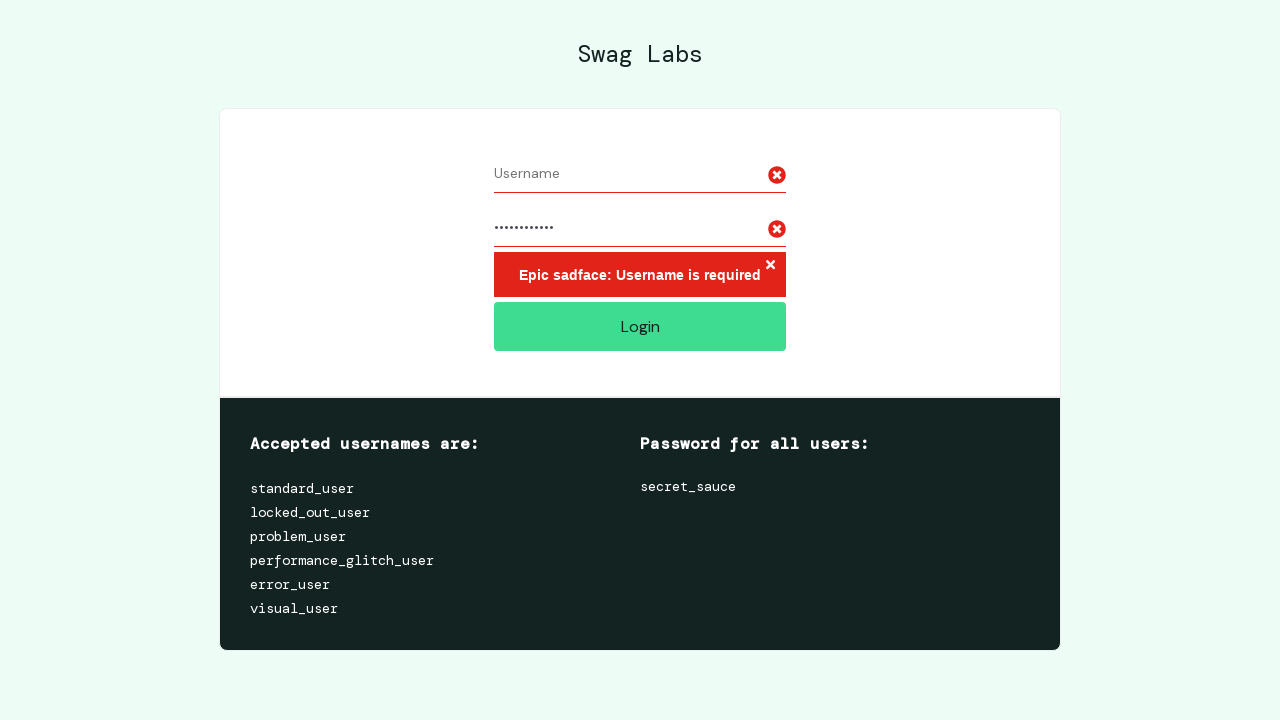

Reloaded page to reset form for second test
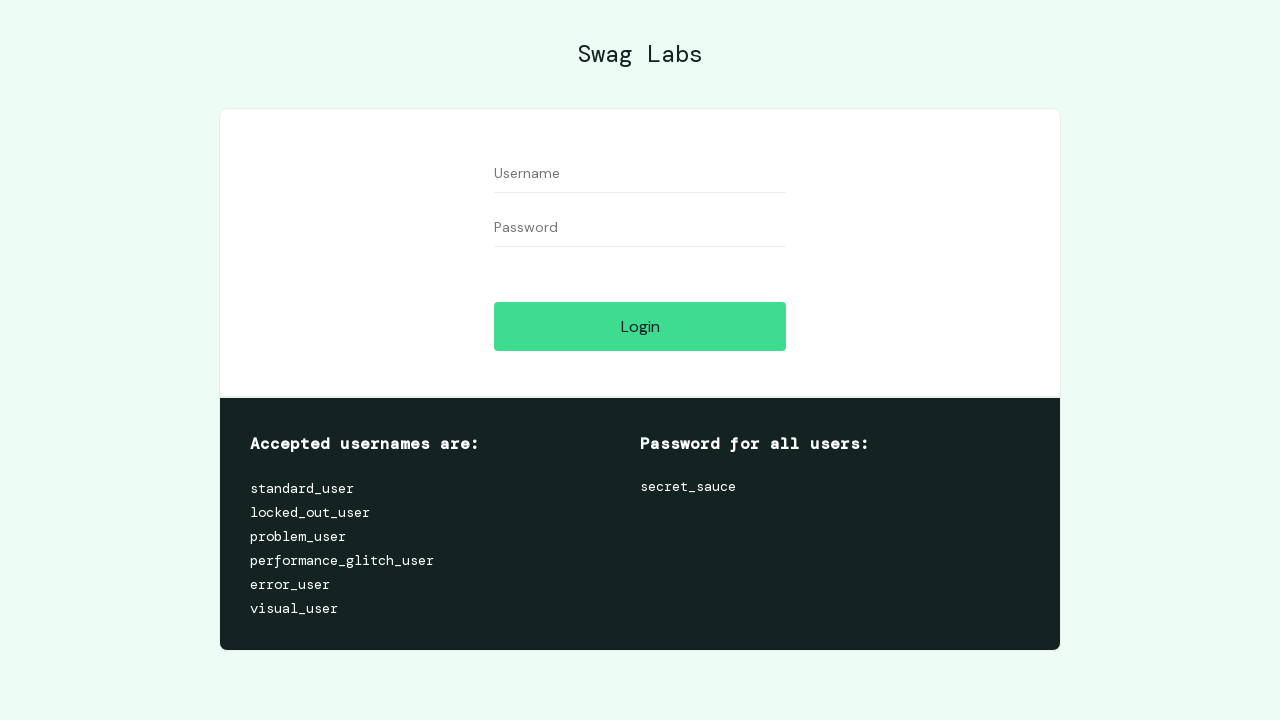

Filled username field with 'standard_user' on #user-name
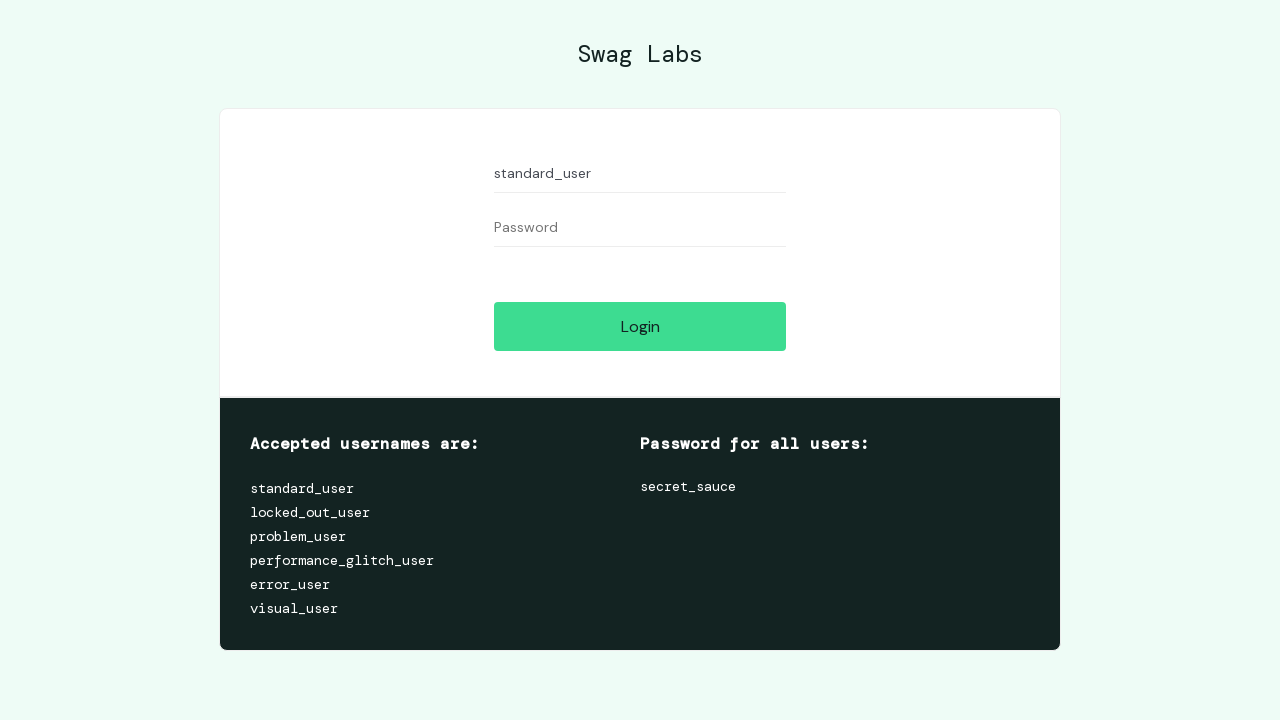

Clicked login button to submit form with empty password at (640, 326) on #login-button
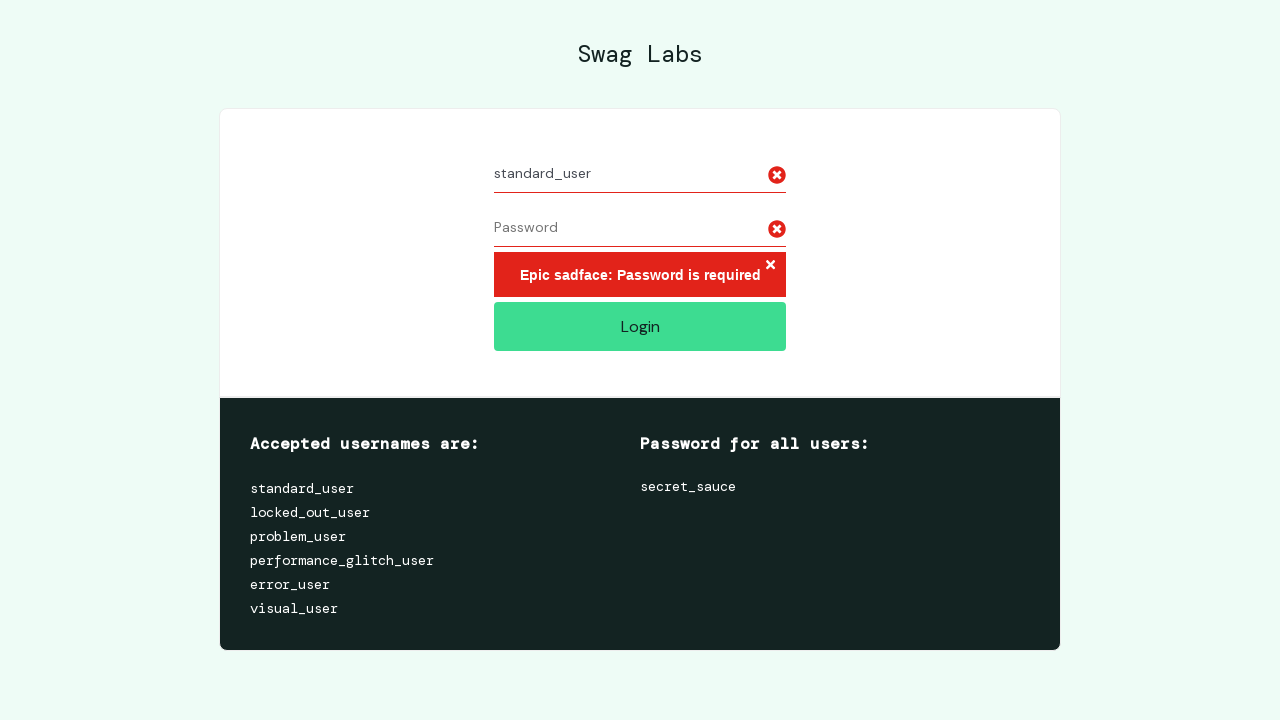

Error message displayed for empty password field
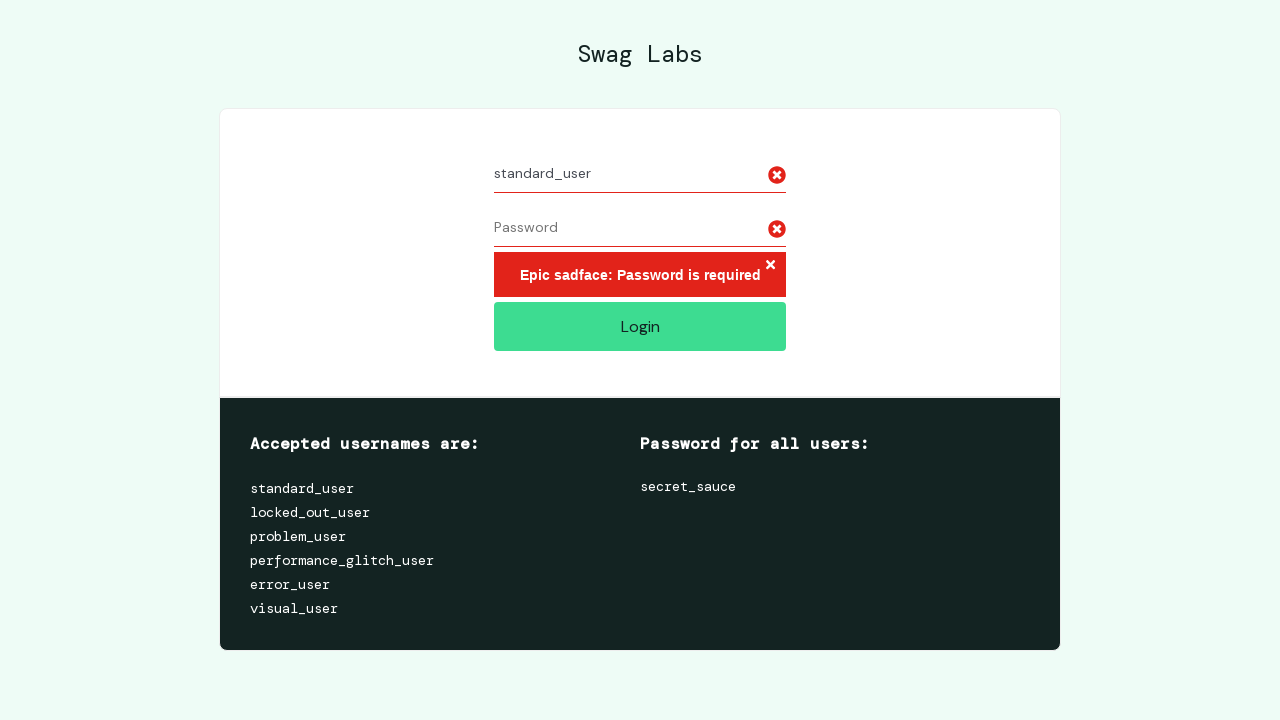

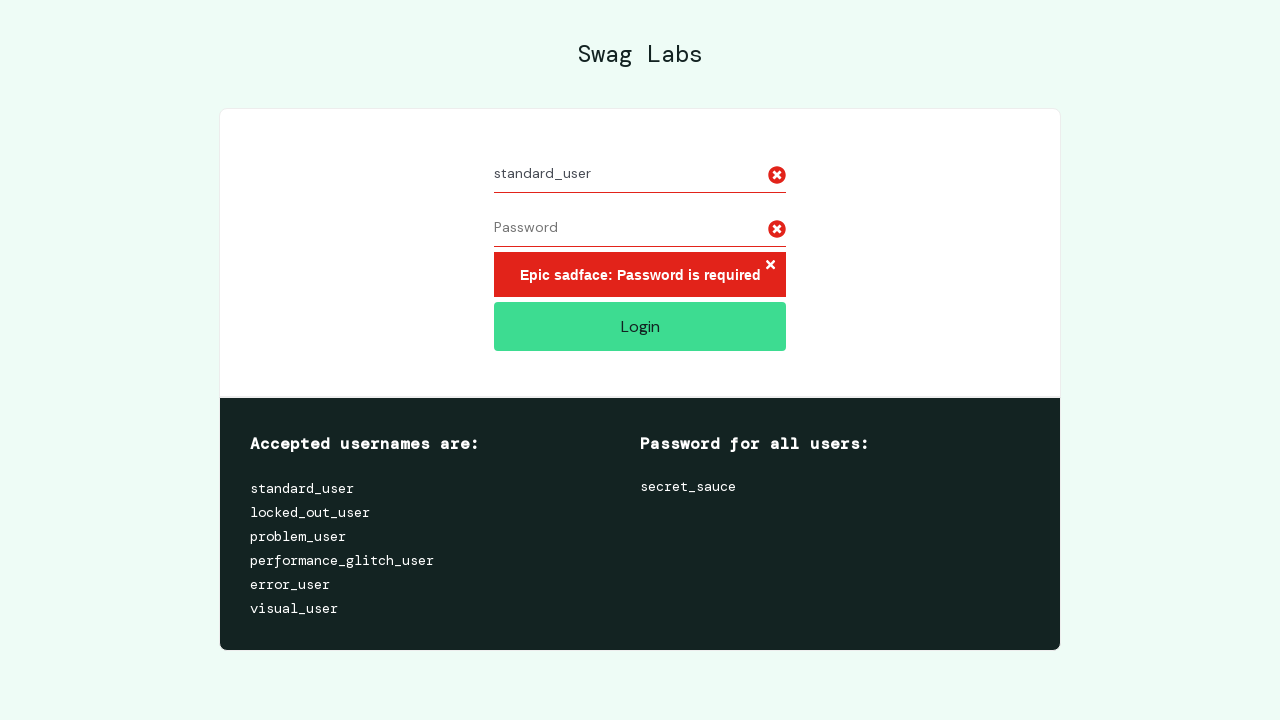